Navigates to the Calley lifetime offer page and sets the viewport to 1920x1080 resolution for visual testing purposes.

Starting URL: https://www.getcalley.com/calley-lifetime-offer/

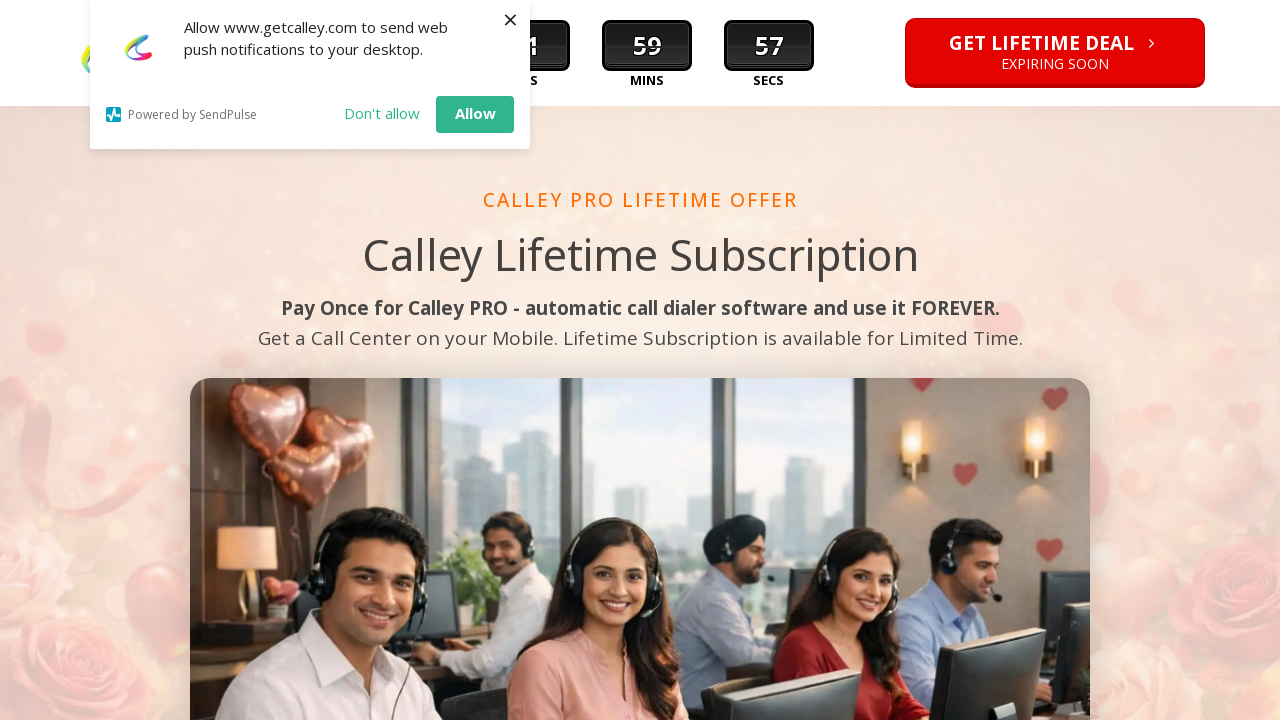

Set viewport size to 1920x1080 (Full HD resolution)
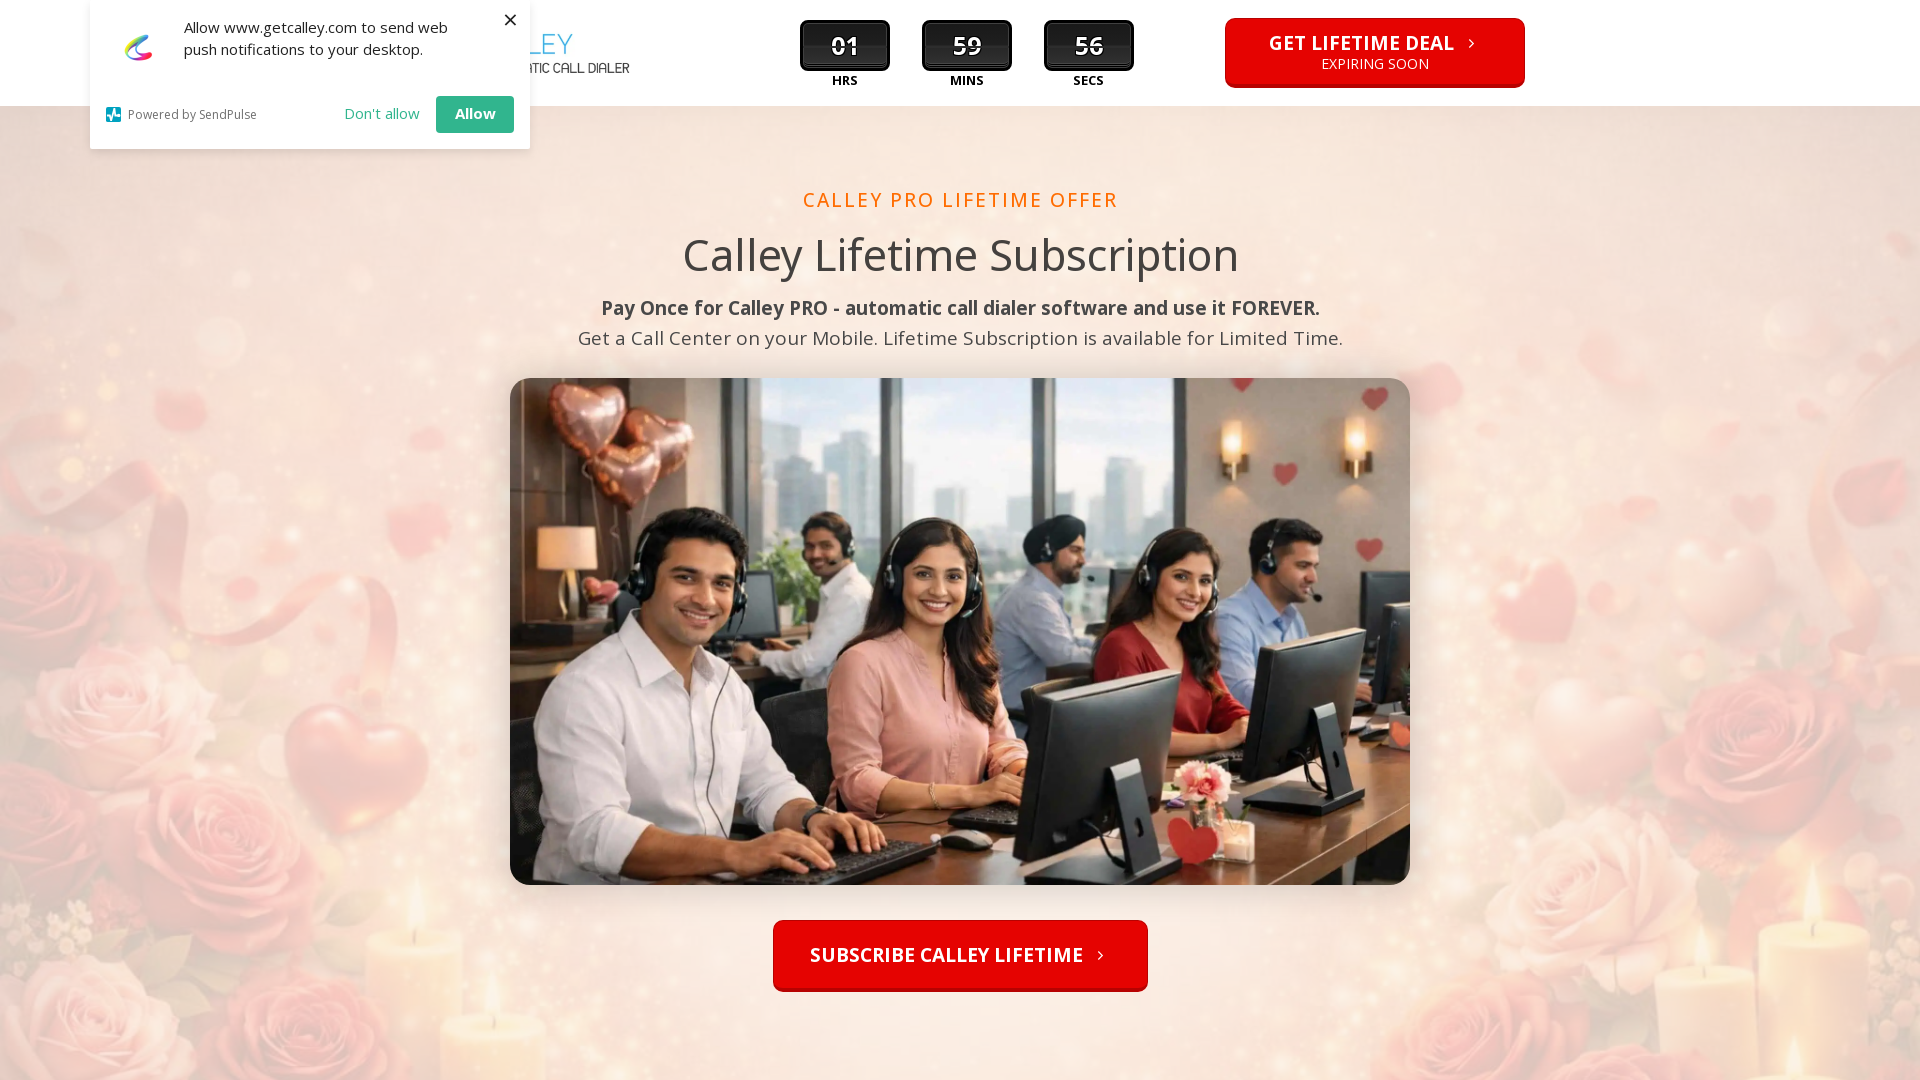

Waited for page content to fully load (networkidle)
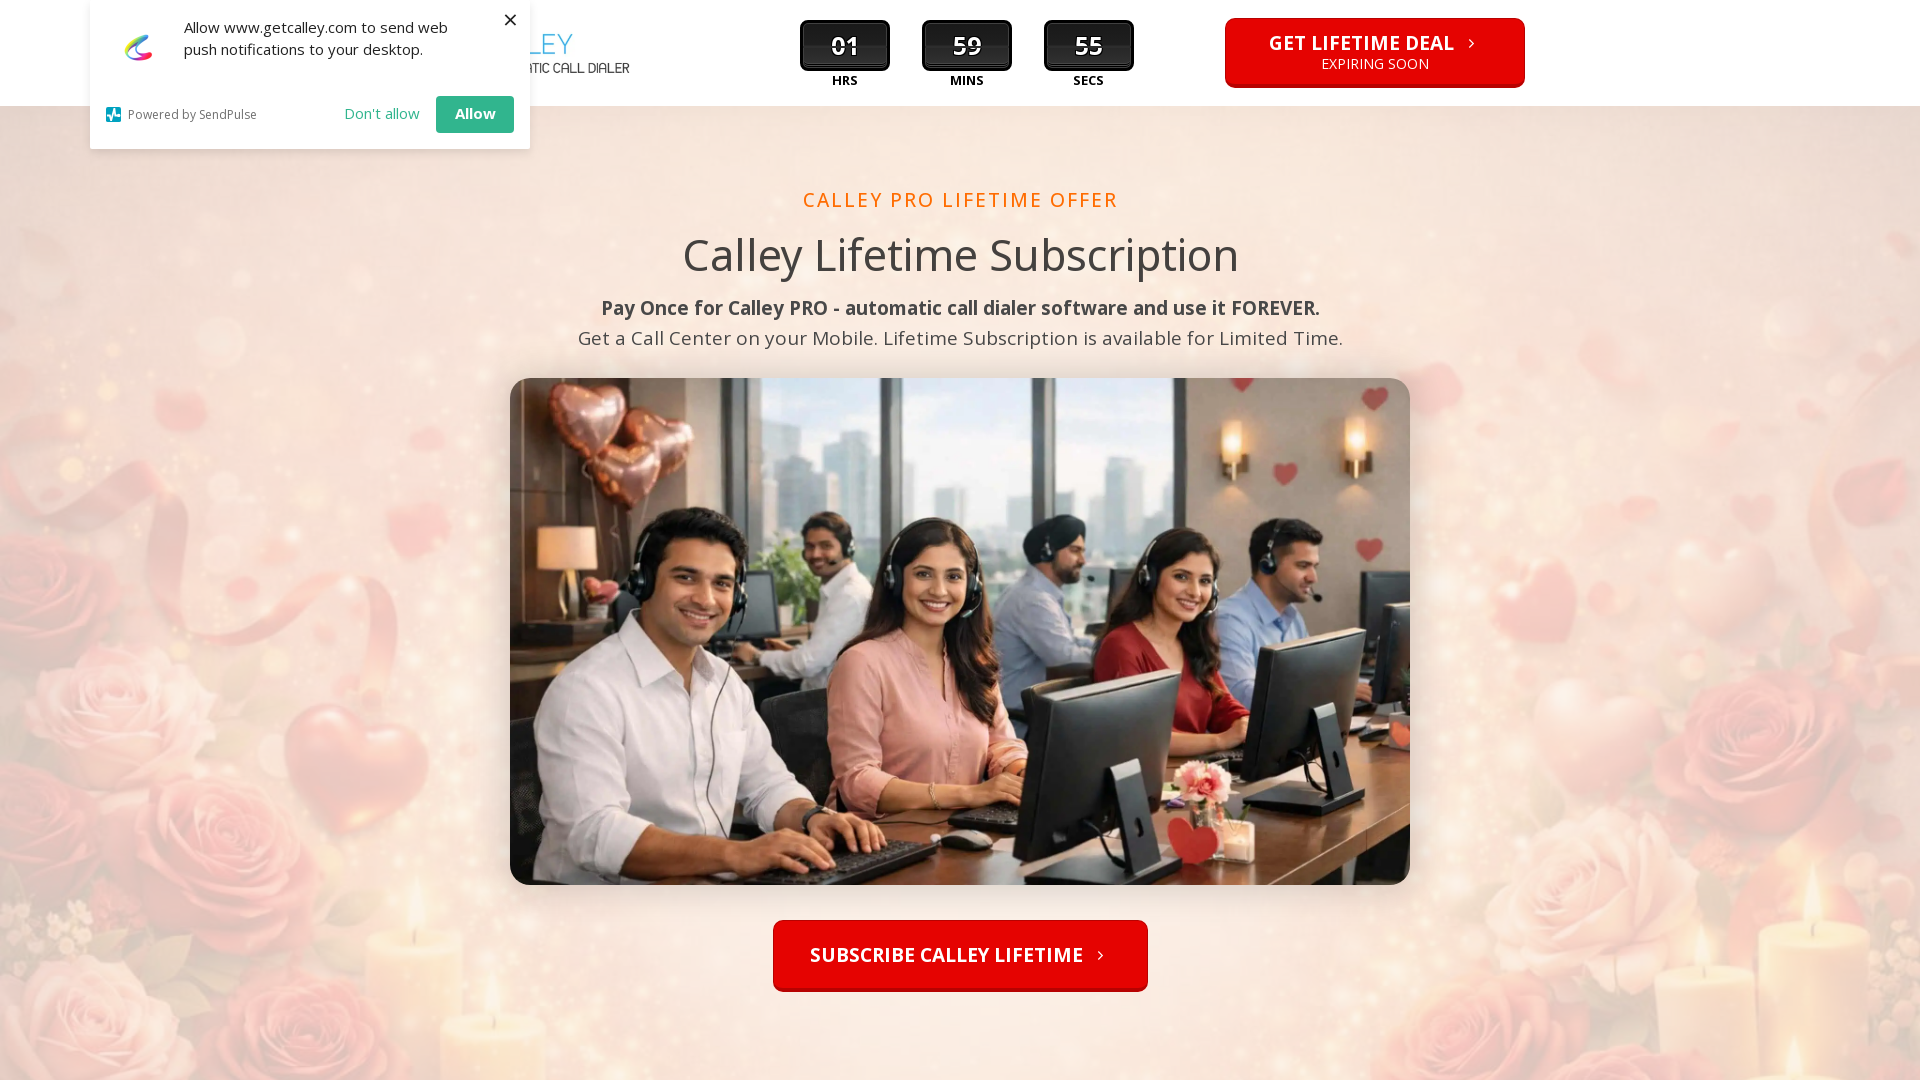

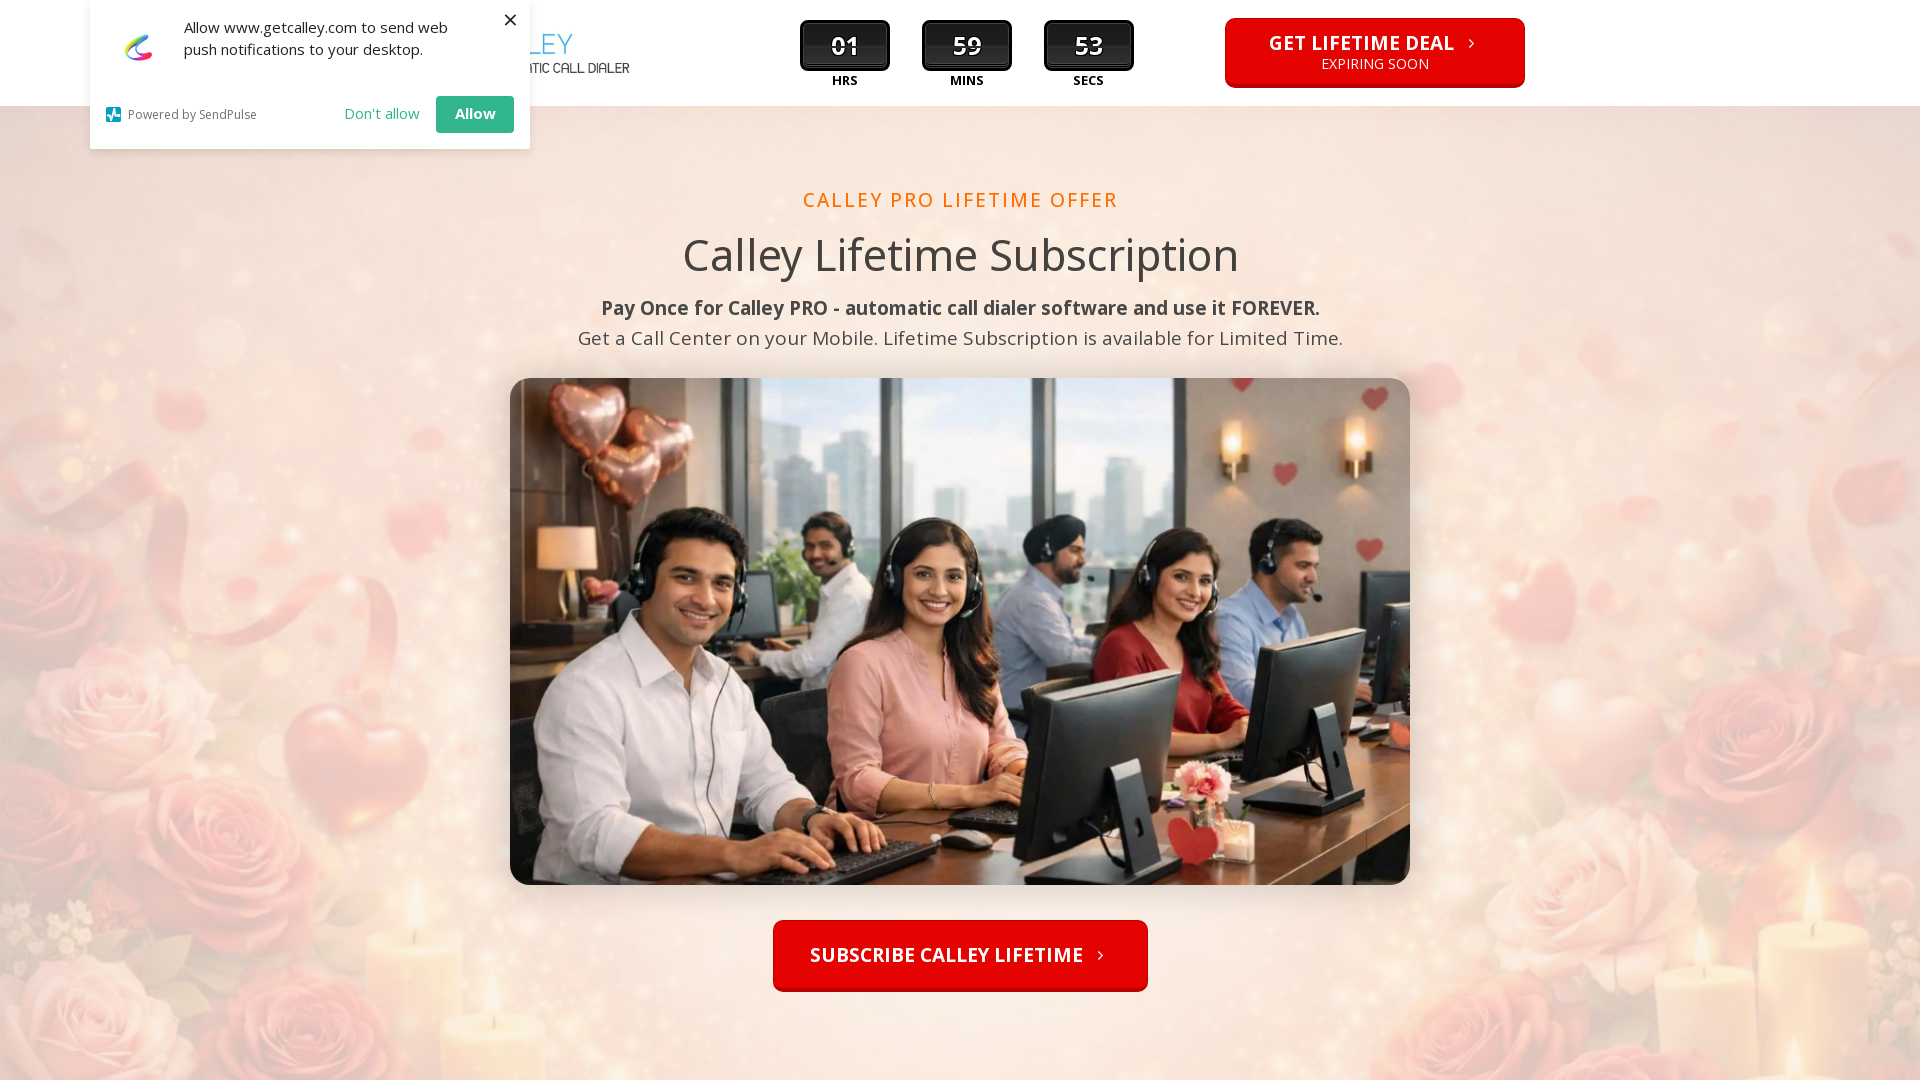